Tests filtering functionality on ss.com (Latvian classifieds site) by navigating to the pets/dogs section and setting age filter parameters

Starting URL: https://ss.com

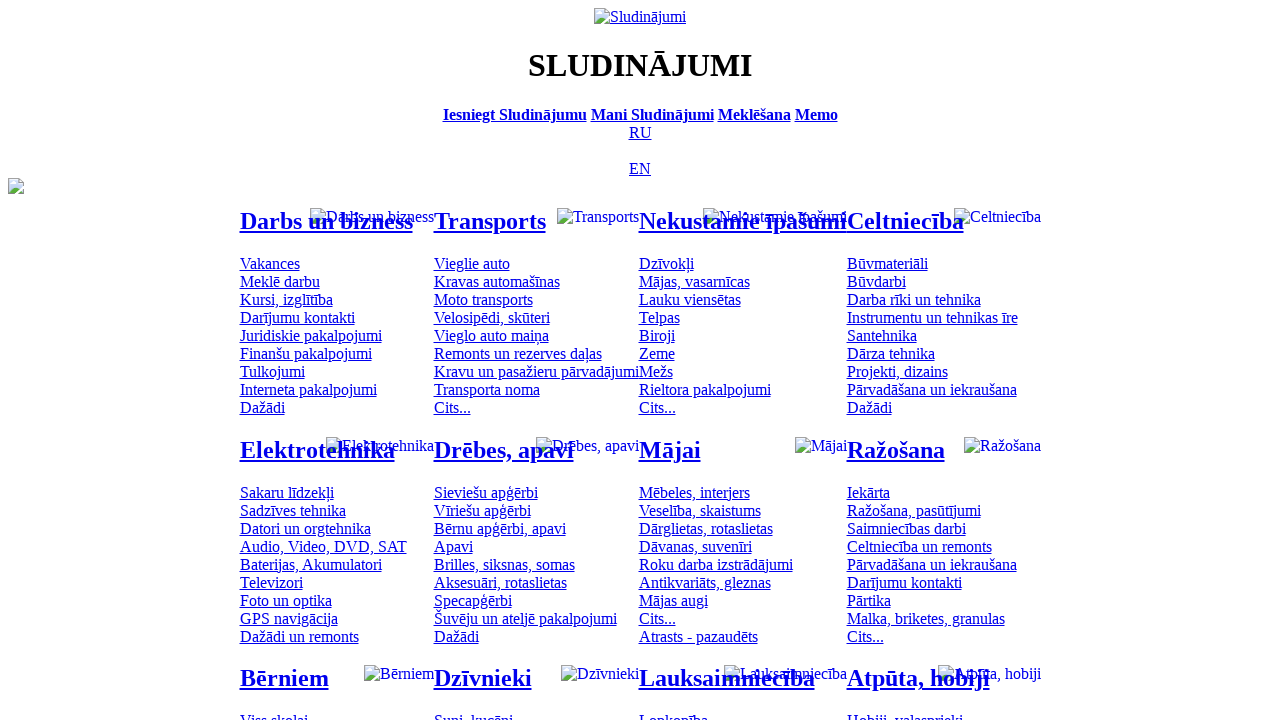

Clicked on 'Suņi un kaķi' (Dogs and Cats) category at (473, 712) on #mtd_300
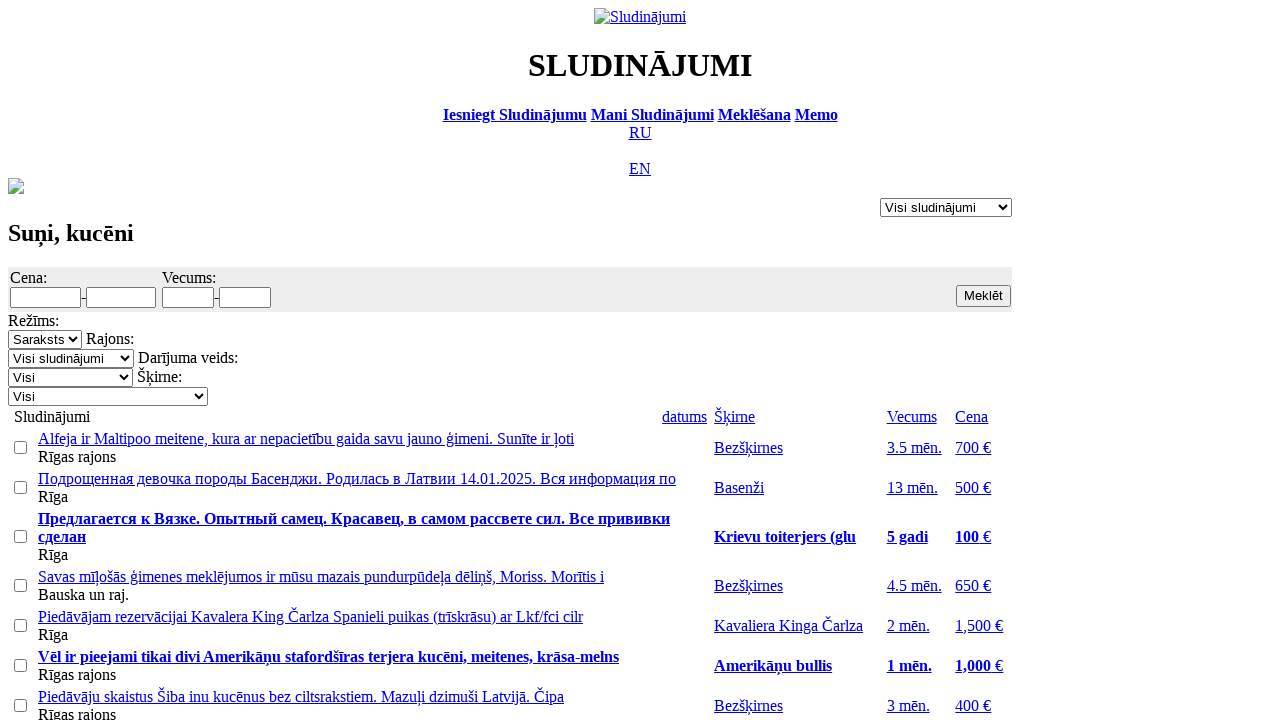

Clicked on age minimum field at (188, 297) on #f_o_1276_min
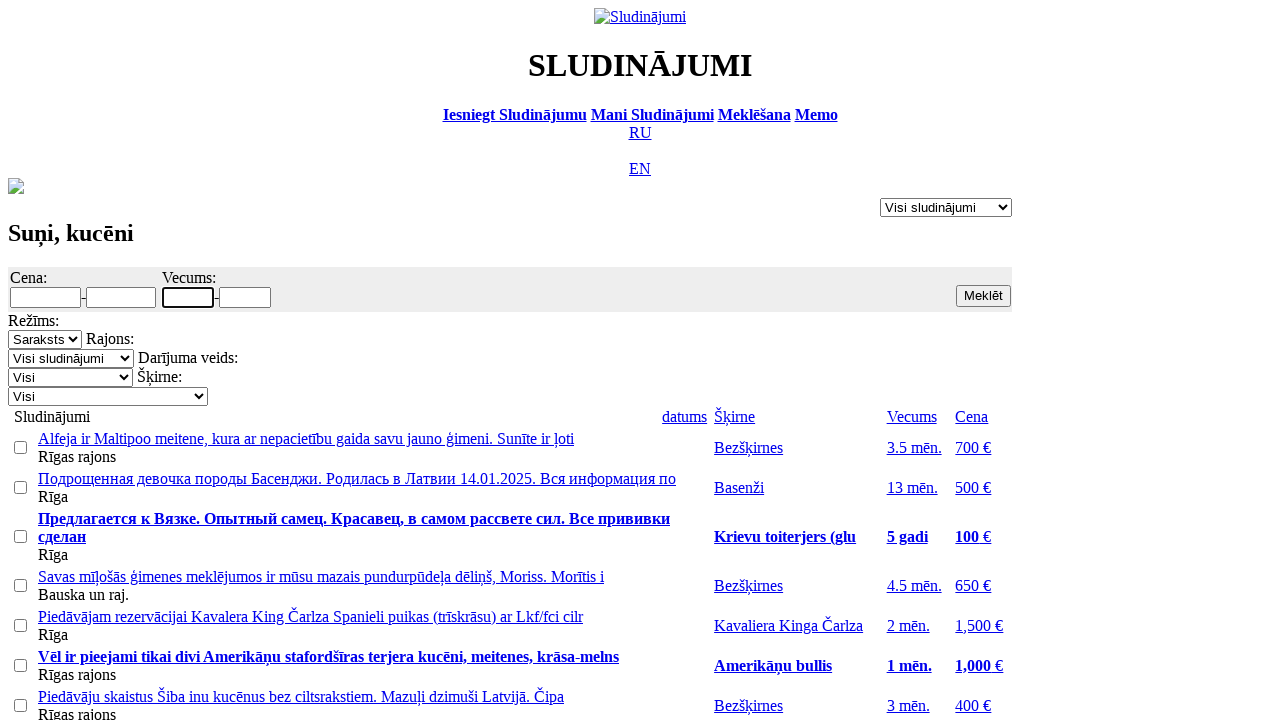

Entered minimum age value of 1 on #f_o_1276_min
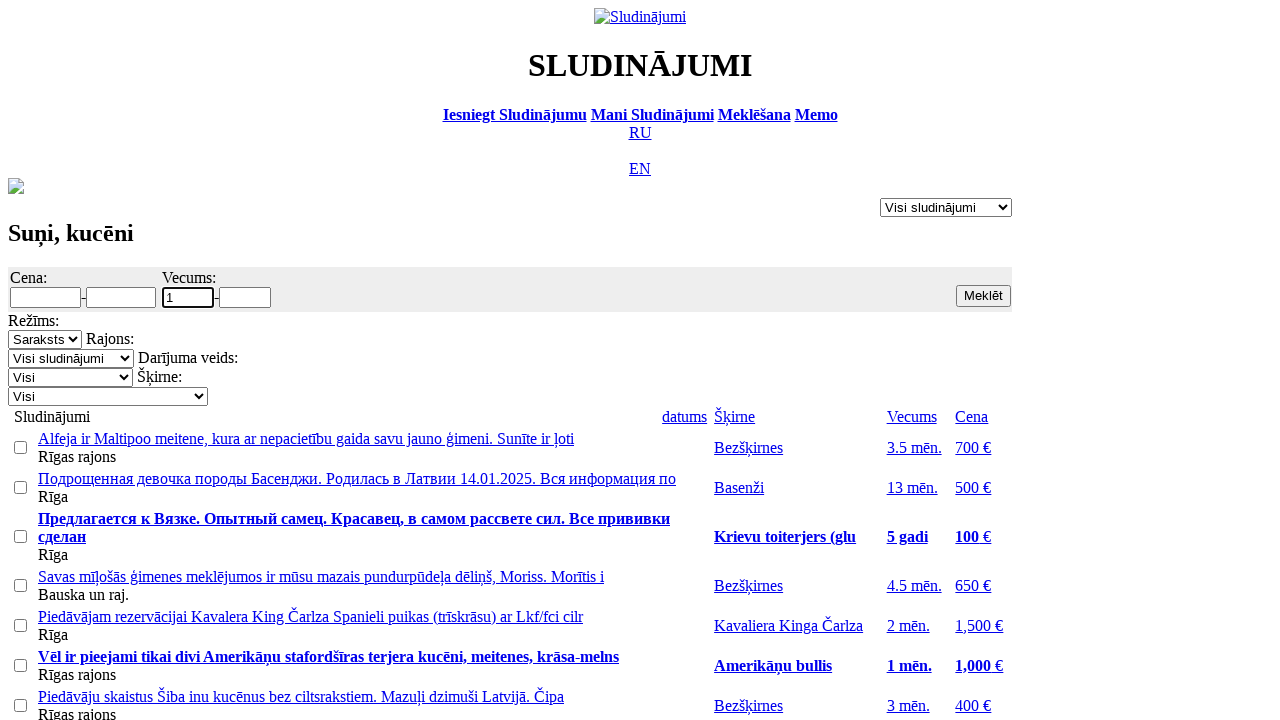

Clicked on age maximum field at (245, 297) on #f_o_1276_max
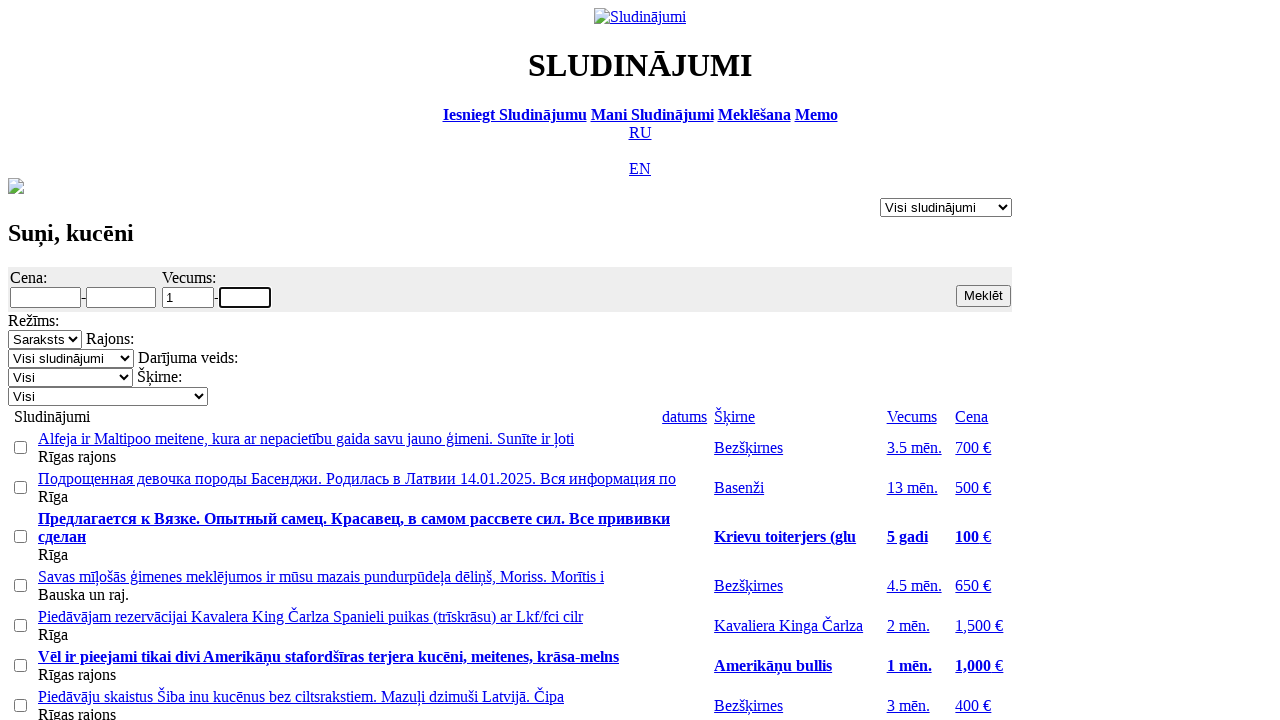

Entered maximum age value of 1 on #f_o_1276_max
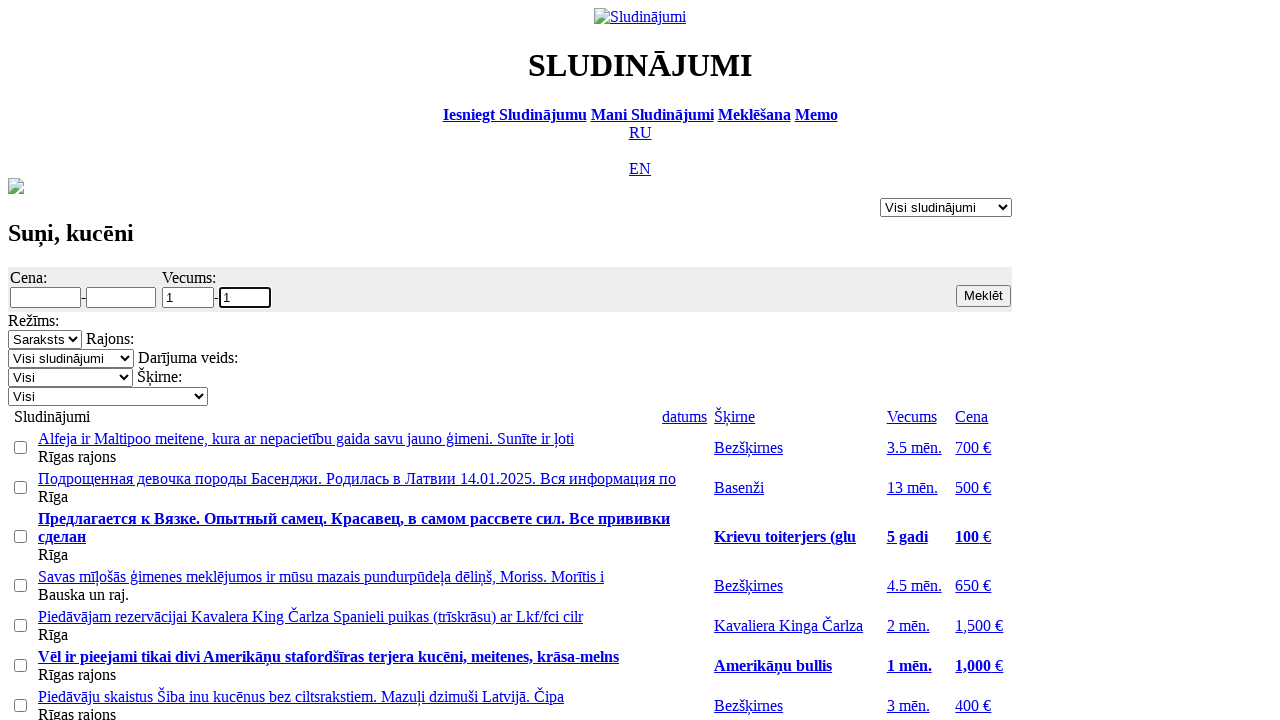

Search button became visible
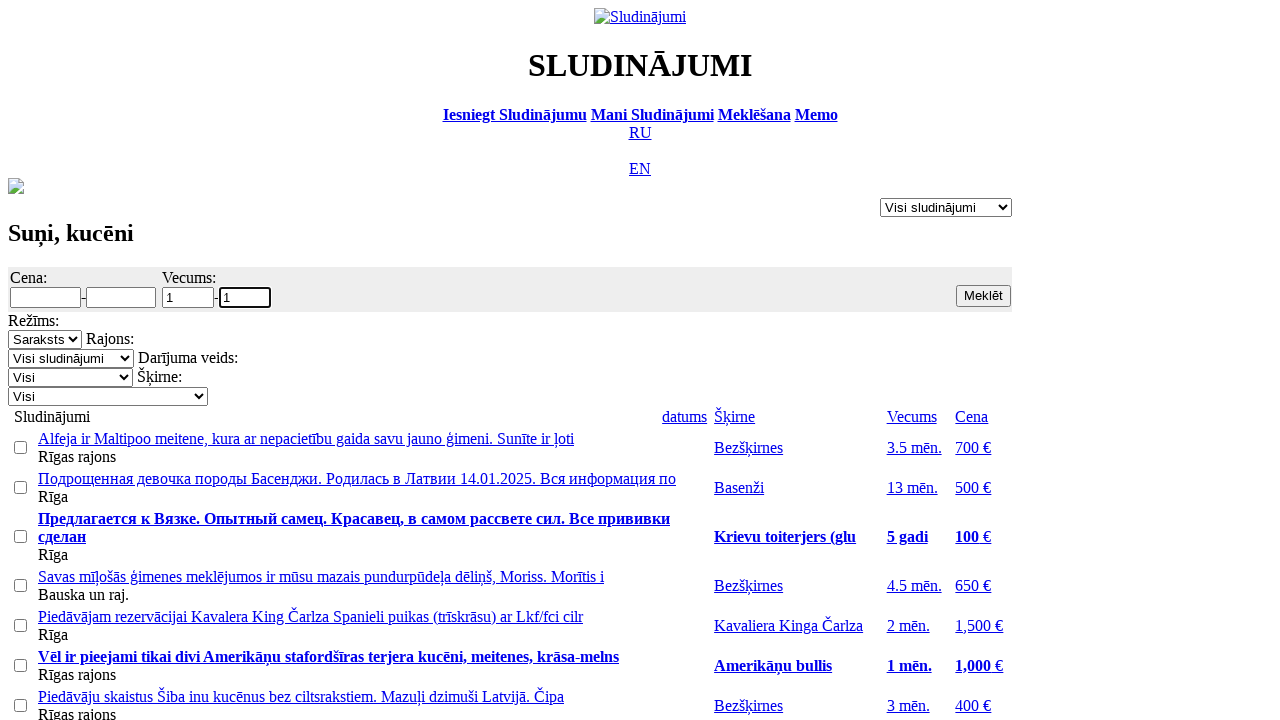

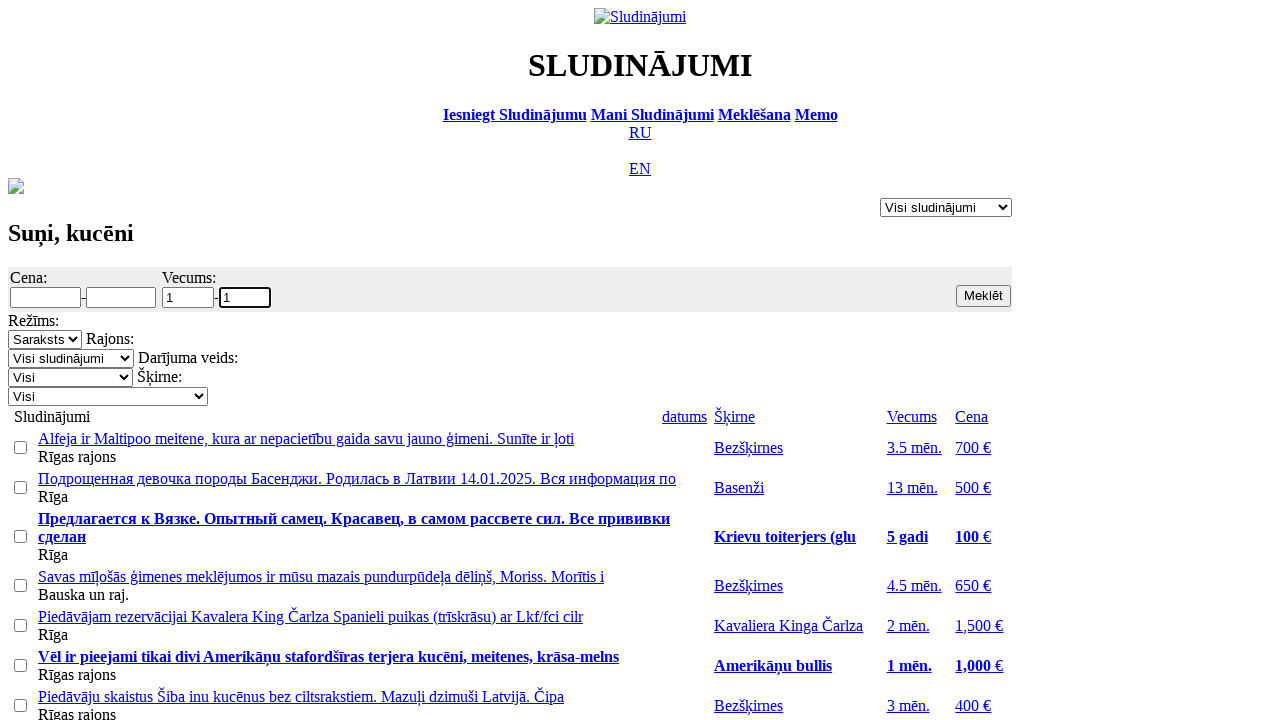